Waits for a price to reach $100, books an item, then solves a mathematical problem by calculating a formula and submitting the answer

Starting URL: http://suninjuly.github.io/explicit_wait2.html

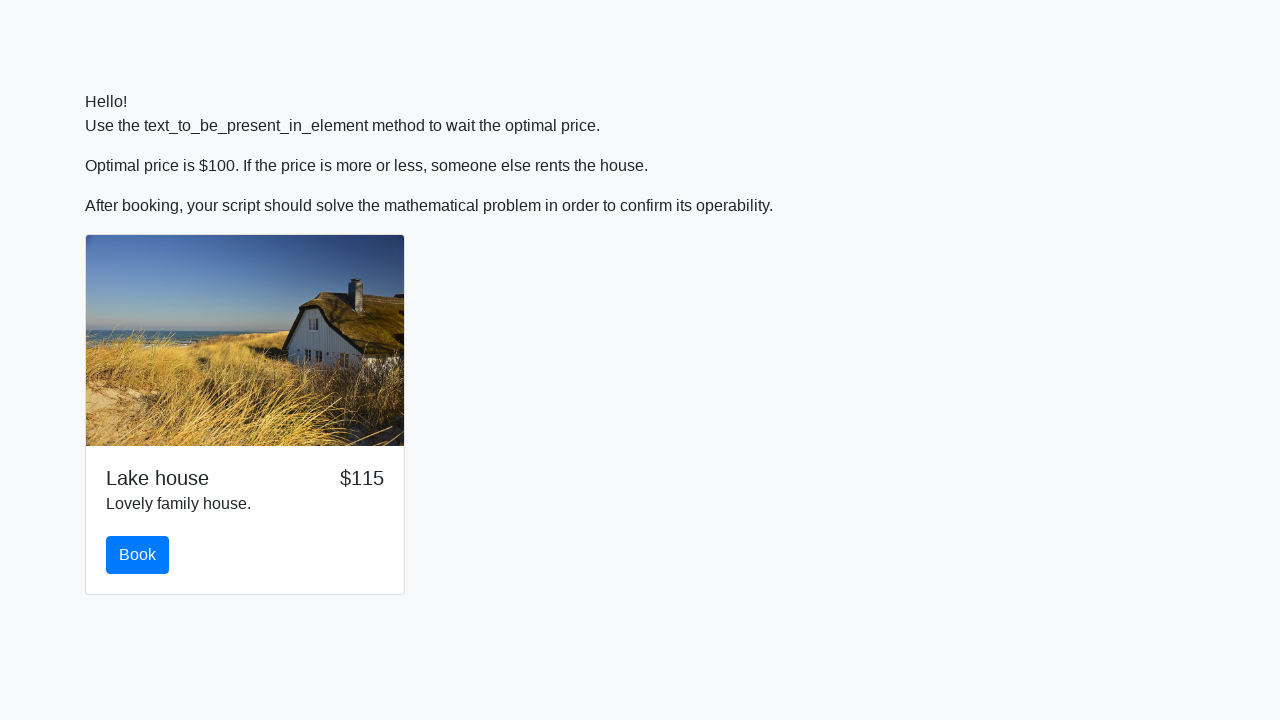

Waited for price to reach $100
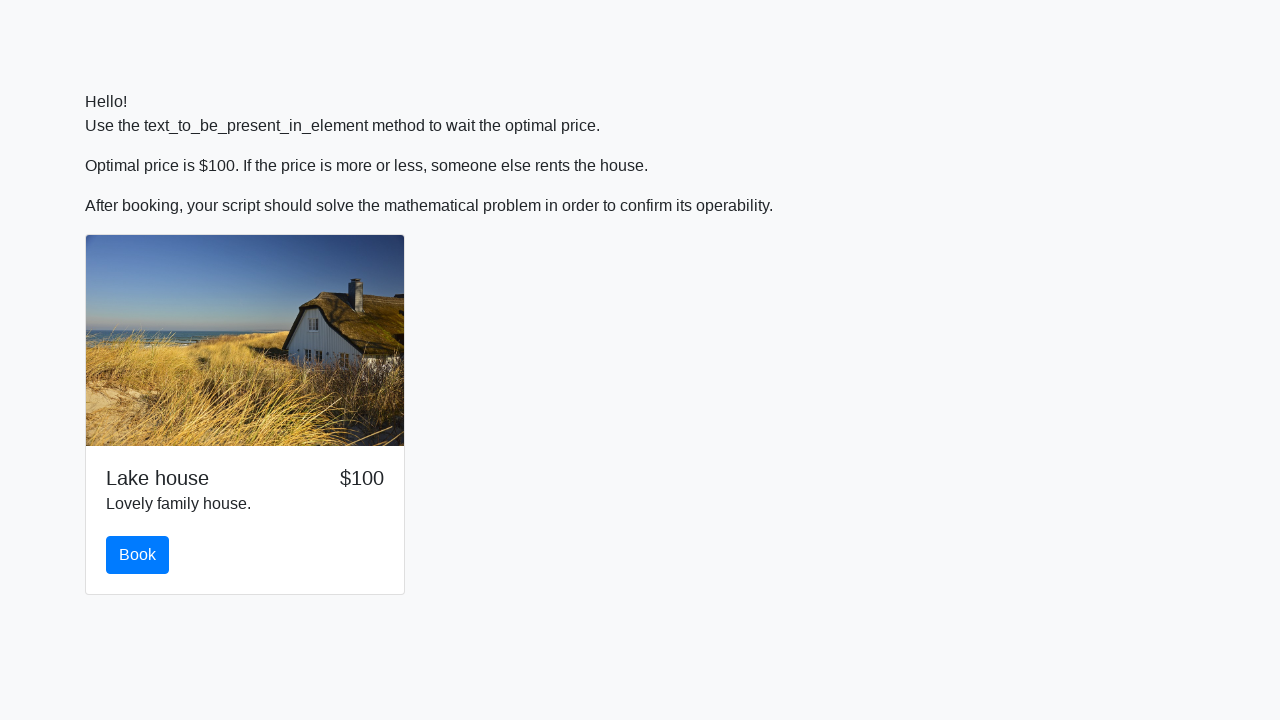

Clicked the book button at (138, 555) on #book
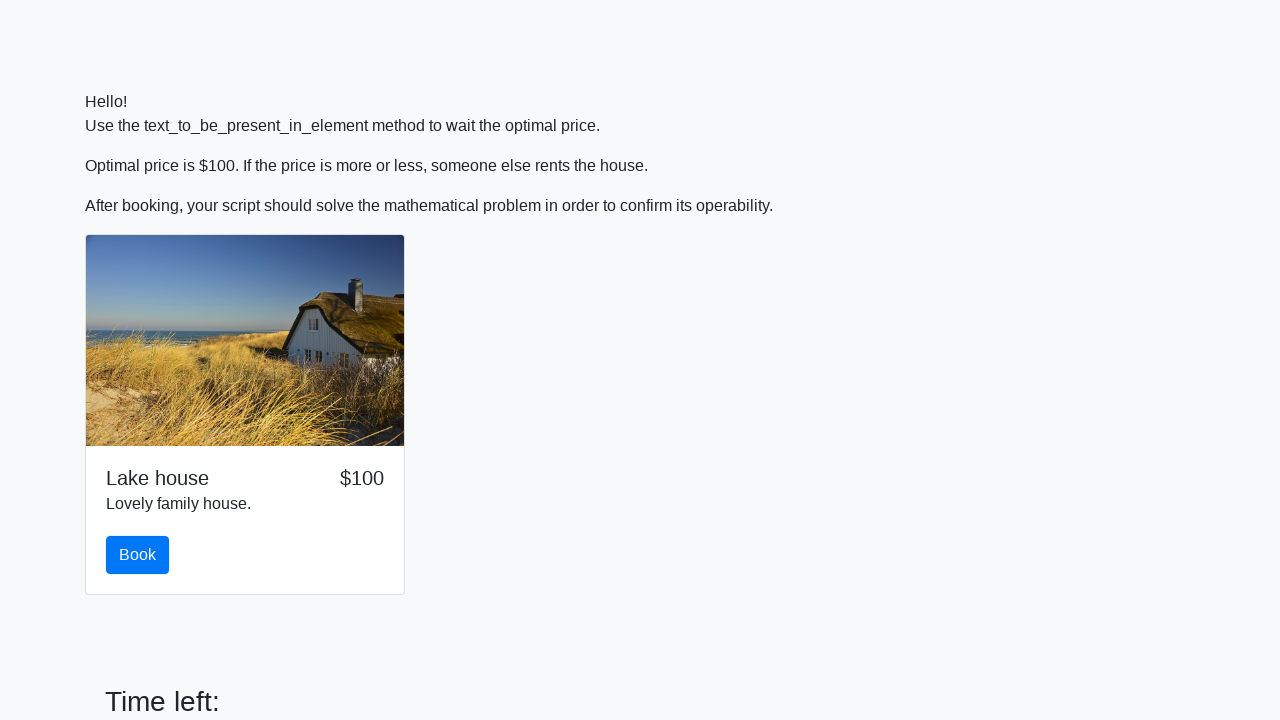

Scrolled down to reveal math problem
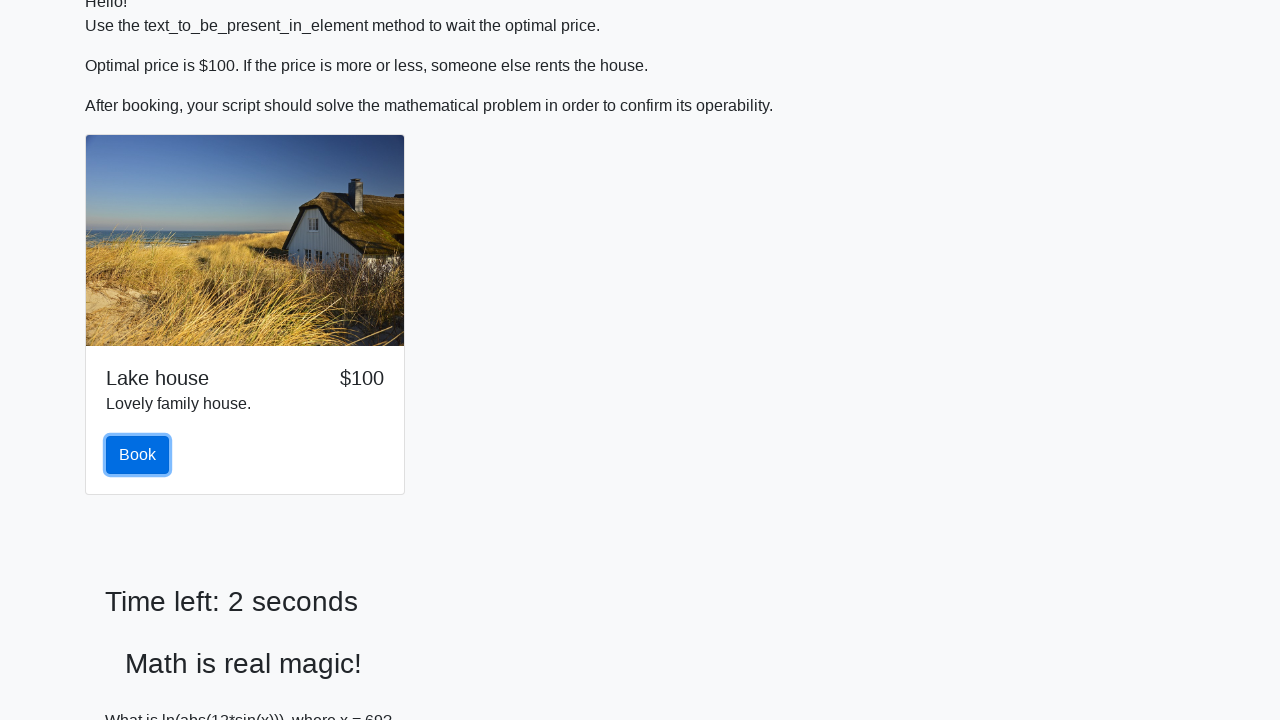

Retrieved input value: 69
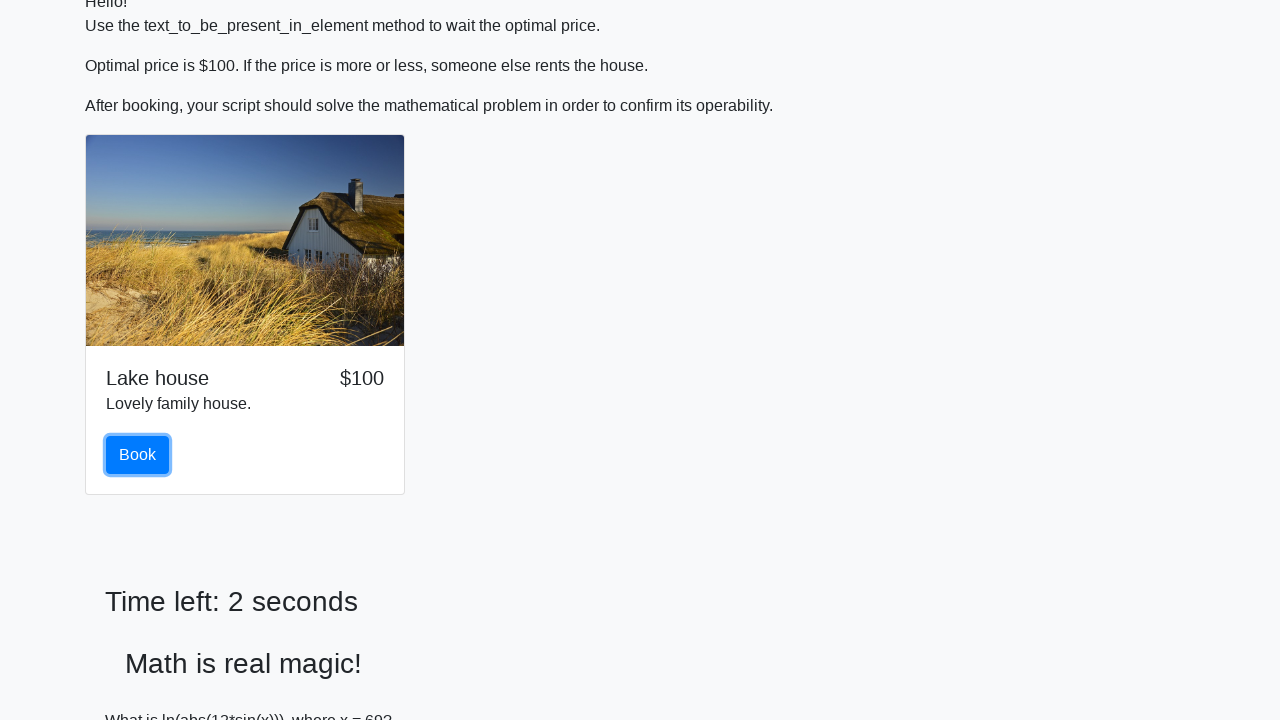

Calculated answer using formula: 0.3202105618224354
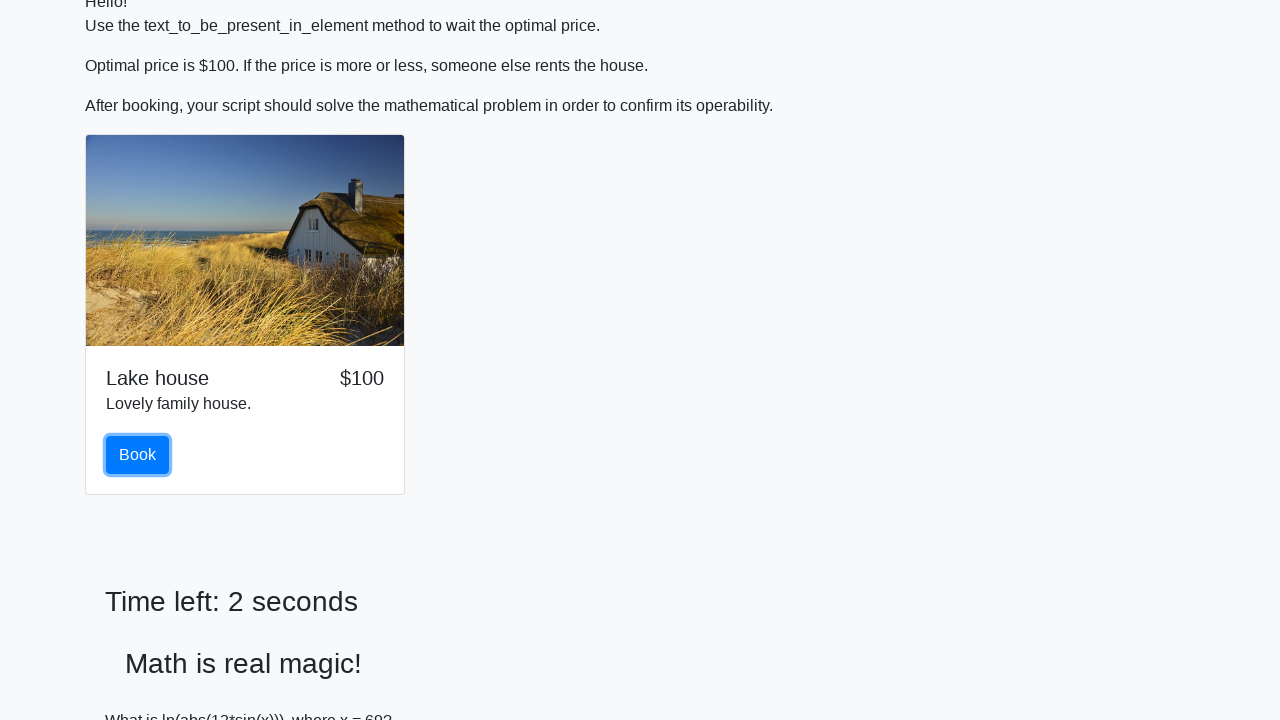

Filled in the calculated answer on #answer
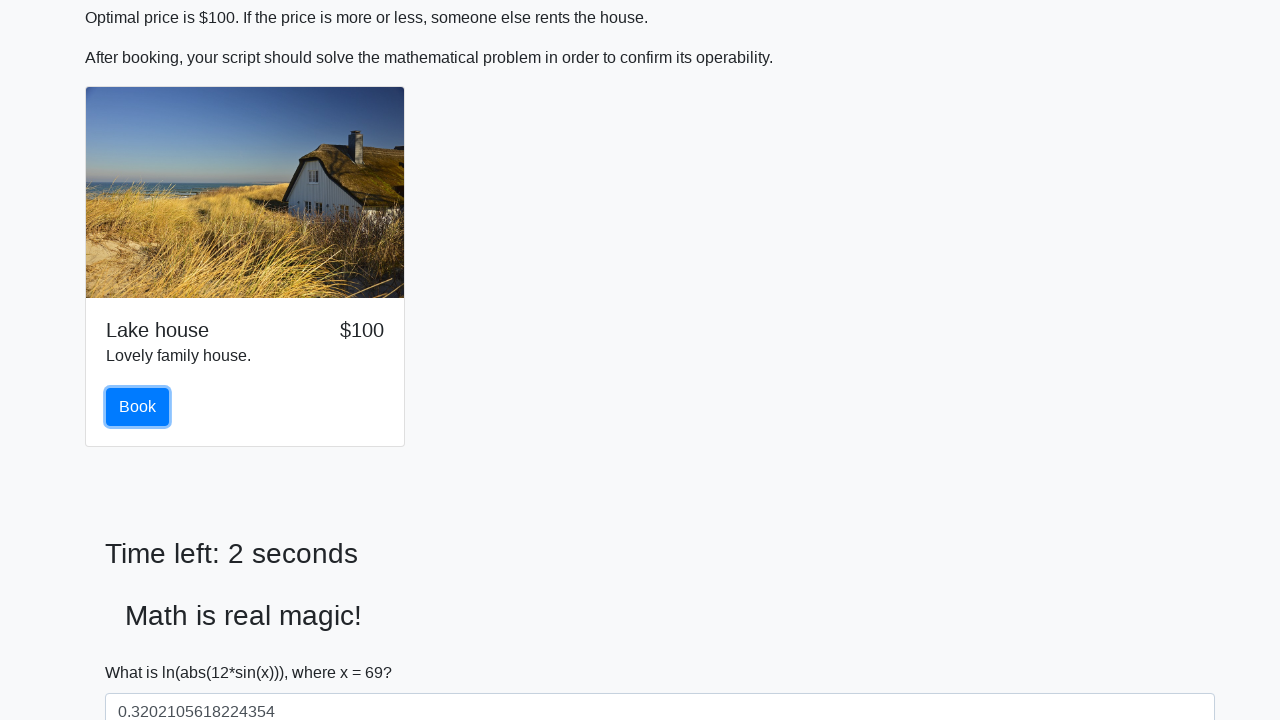

Clicked the solve button to submit answer at (143, 651) on #solve
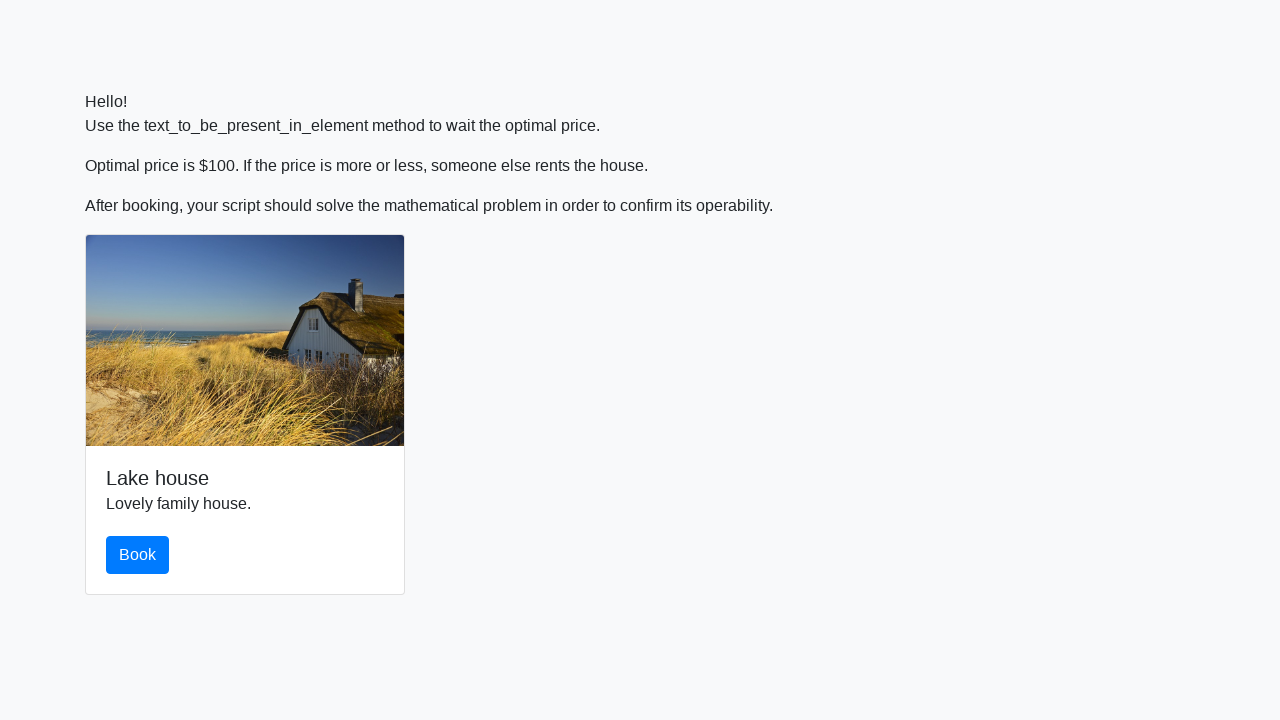

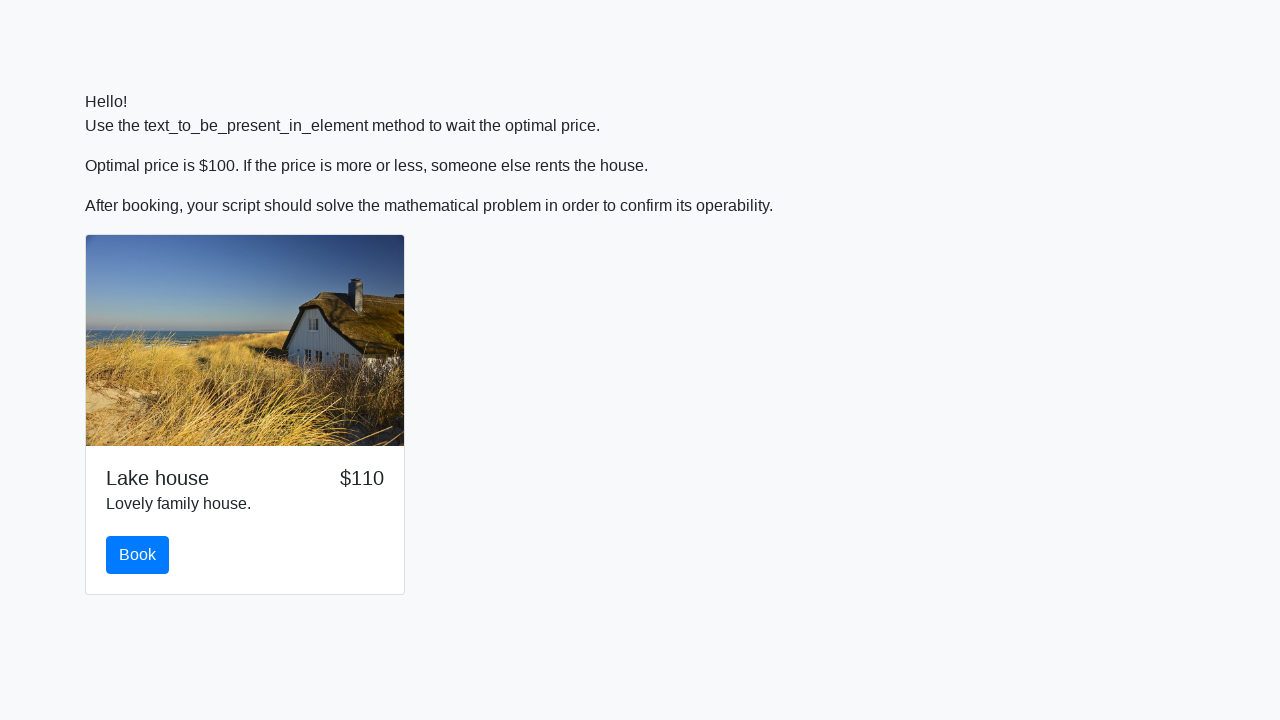